Scrolls to the footer link element on the WebdriverIO homepage

Starting URL: https://webdriver.io

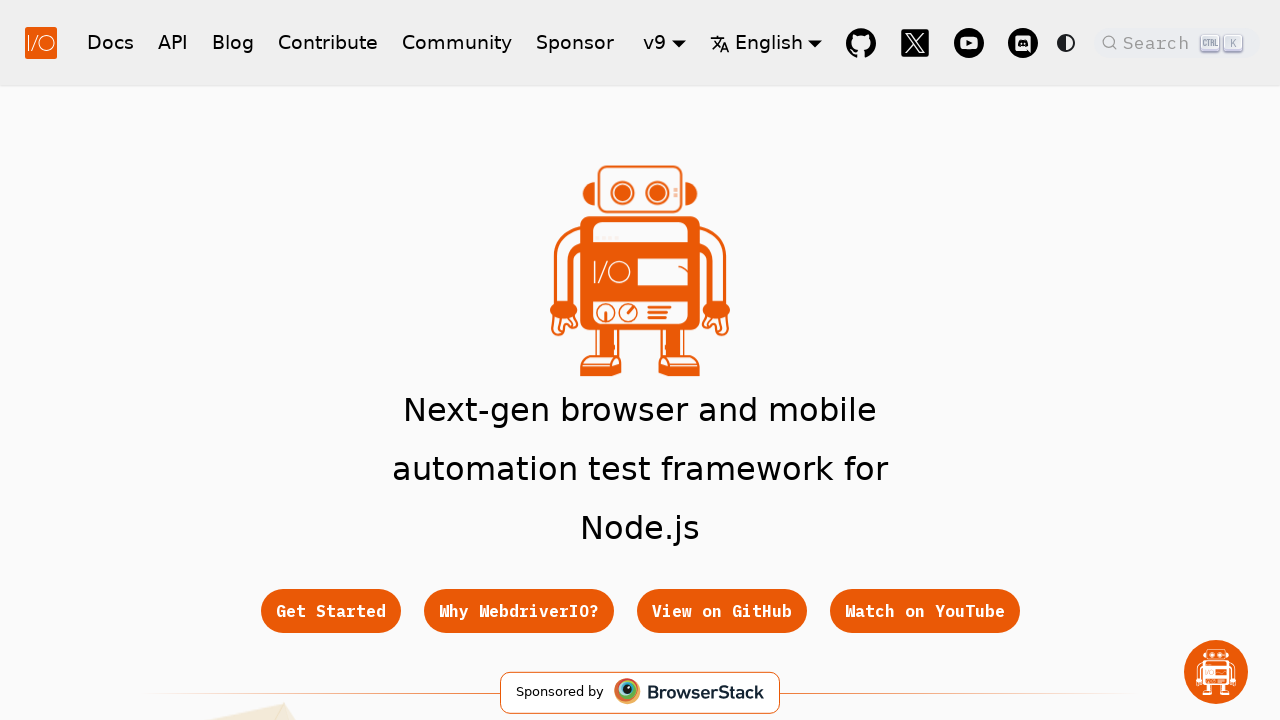

Located footer Get Started link element
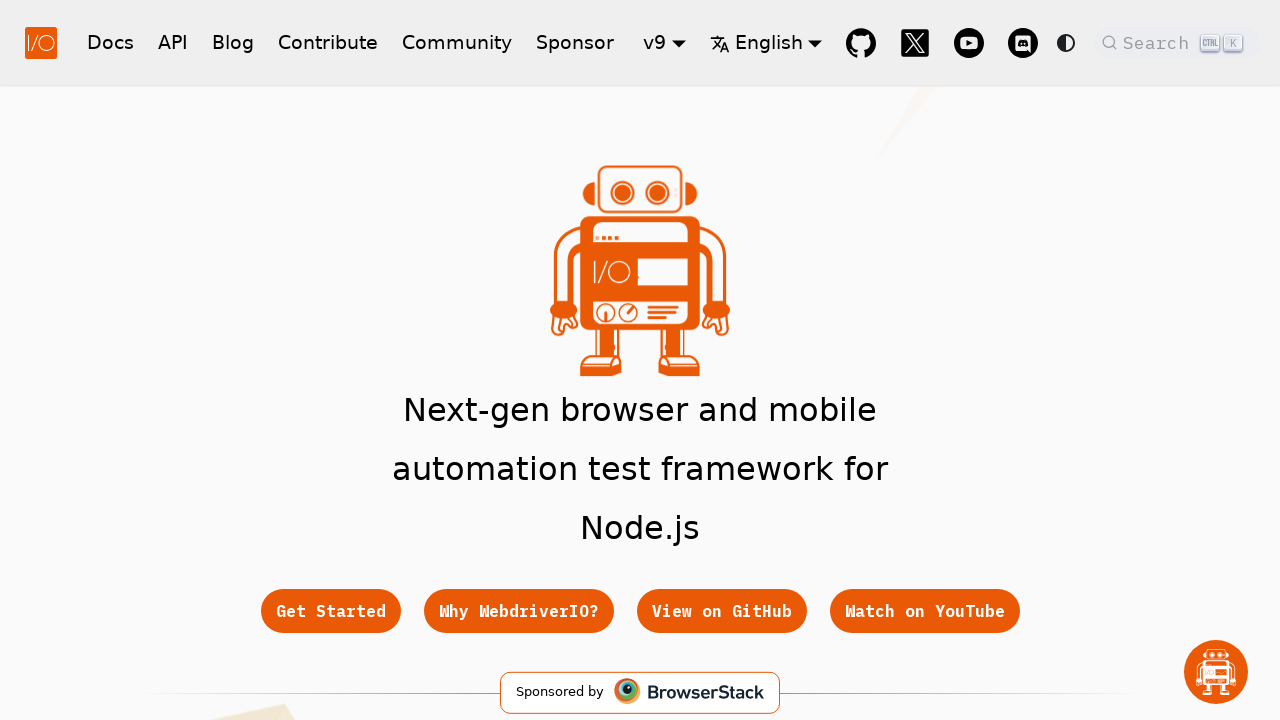

Scrolled to footer Get Started link on WebdriverIO homepage
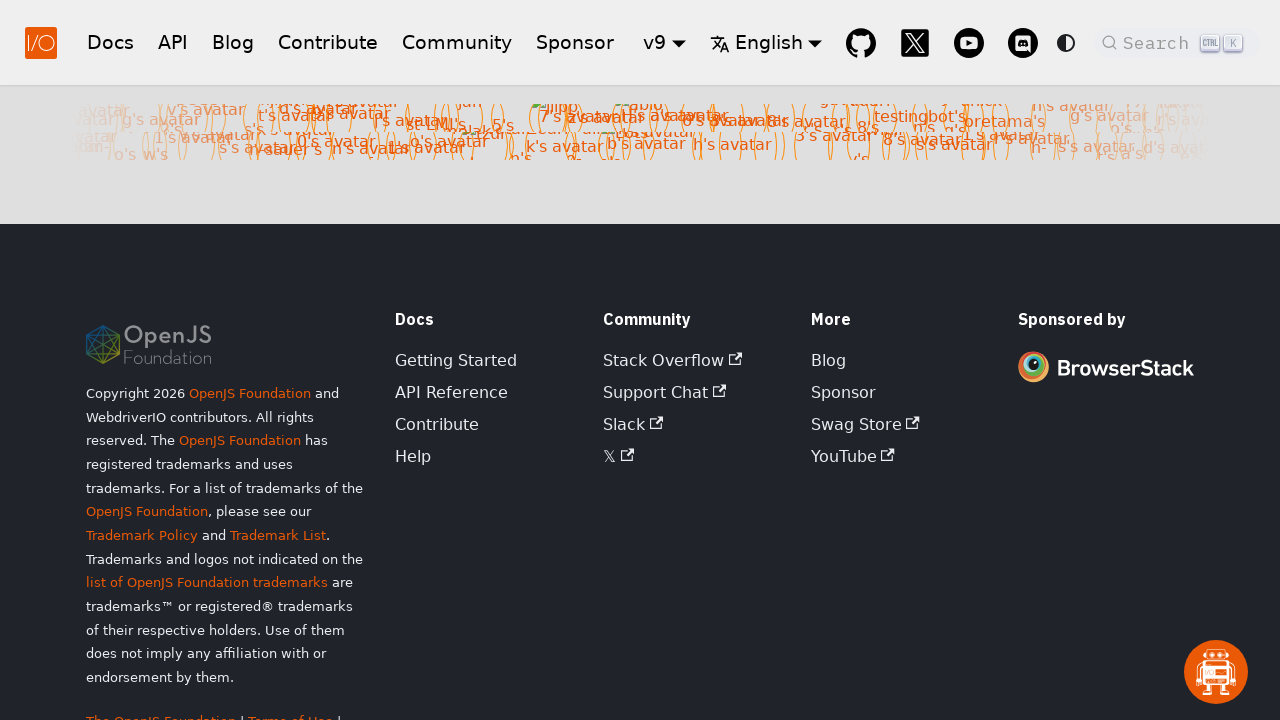

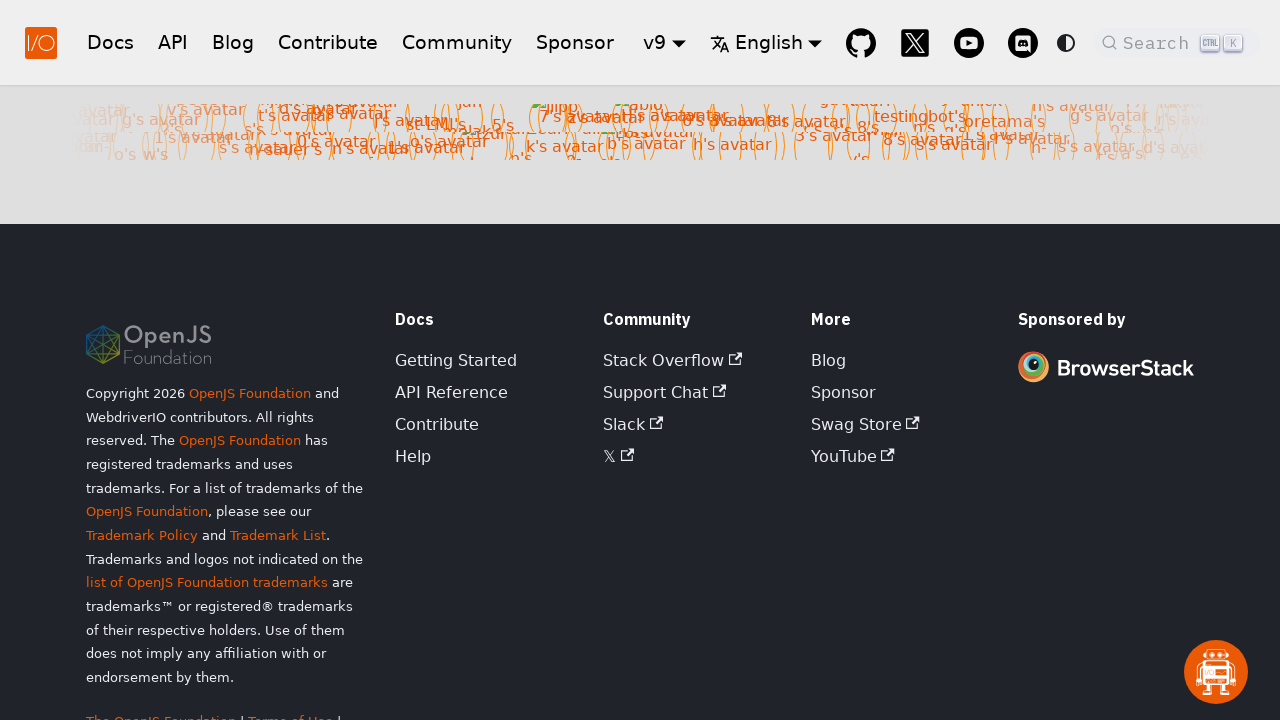